Validates the Salesforce logo is present on the page by checking its tag name and alt attribute

Starting URL: https://login.salesforce.com/?locale=eu

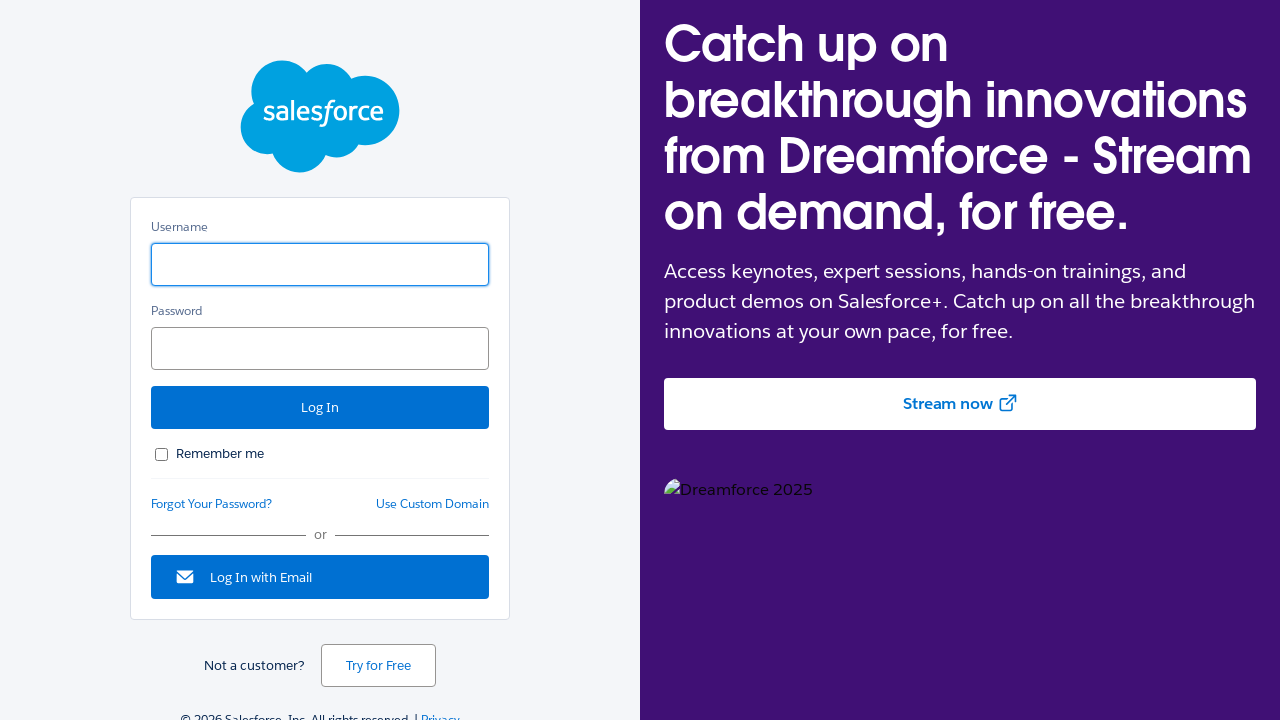

Navigated to Salesforce login page (EU locale)
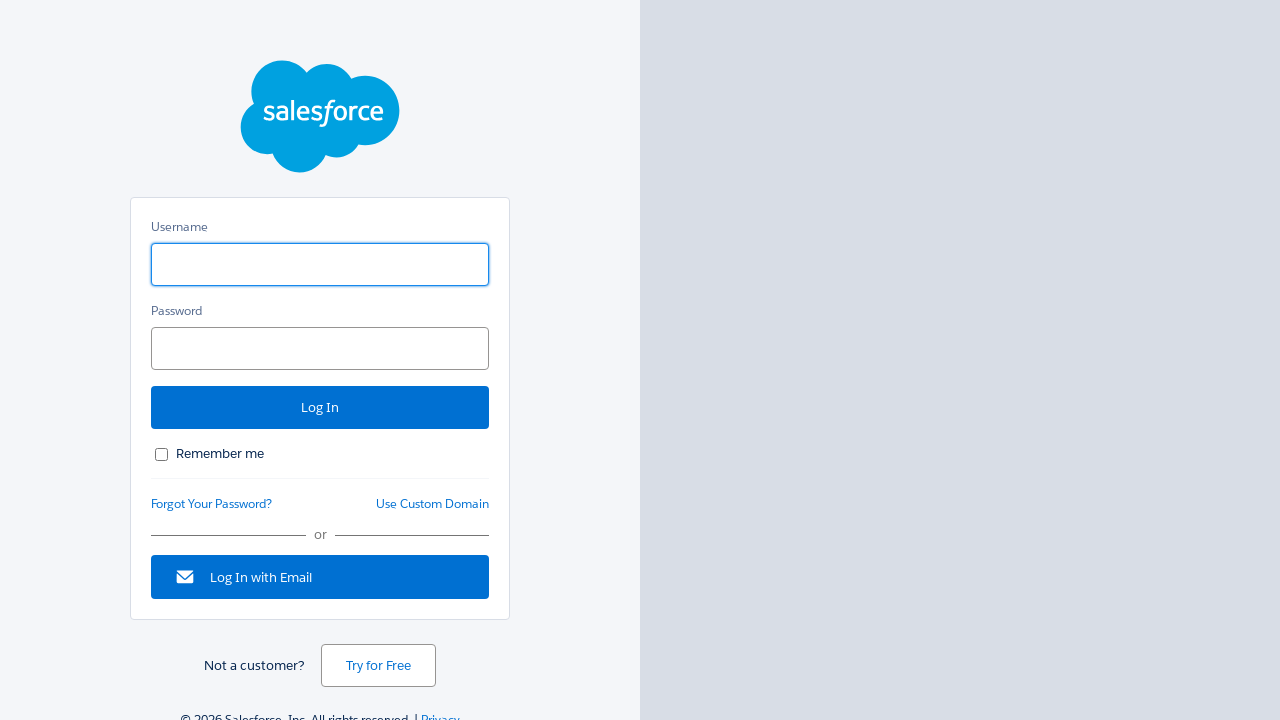

Salesforce logo element is visible on the page
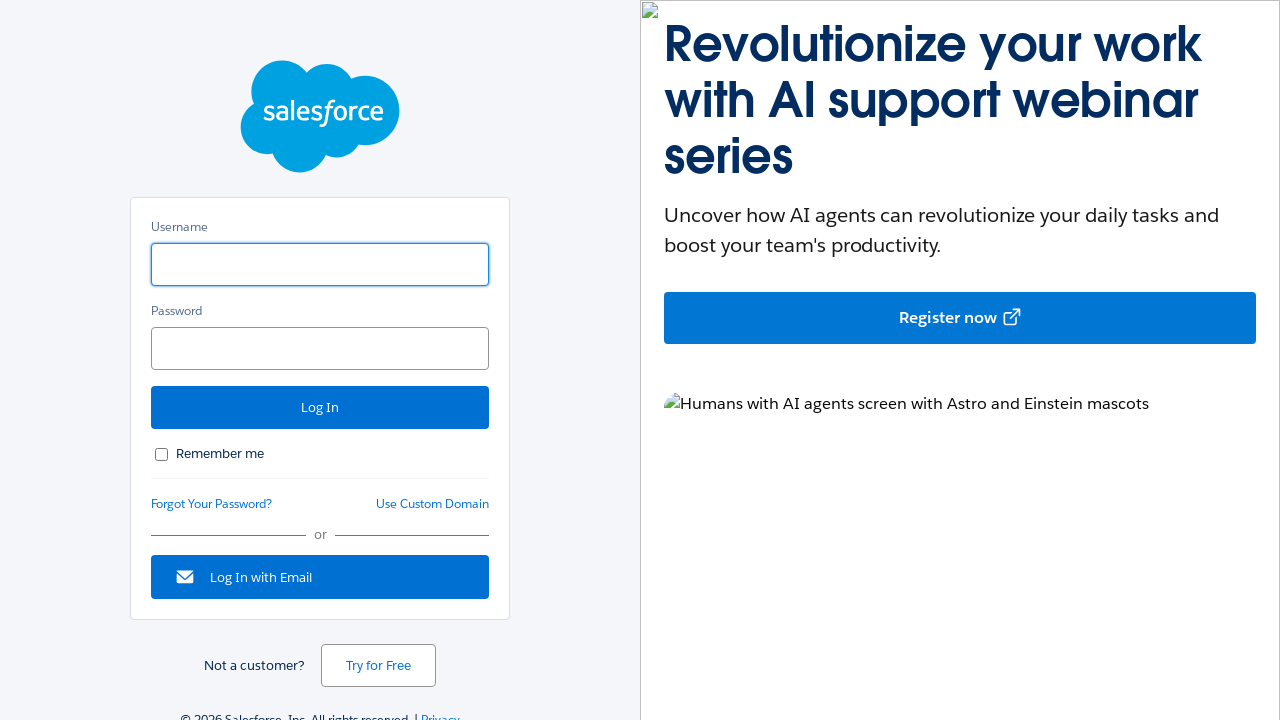

Retrieved logo element tag name
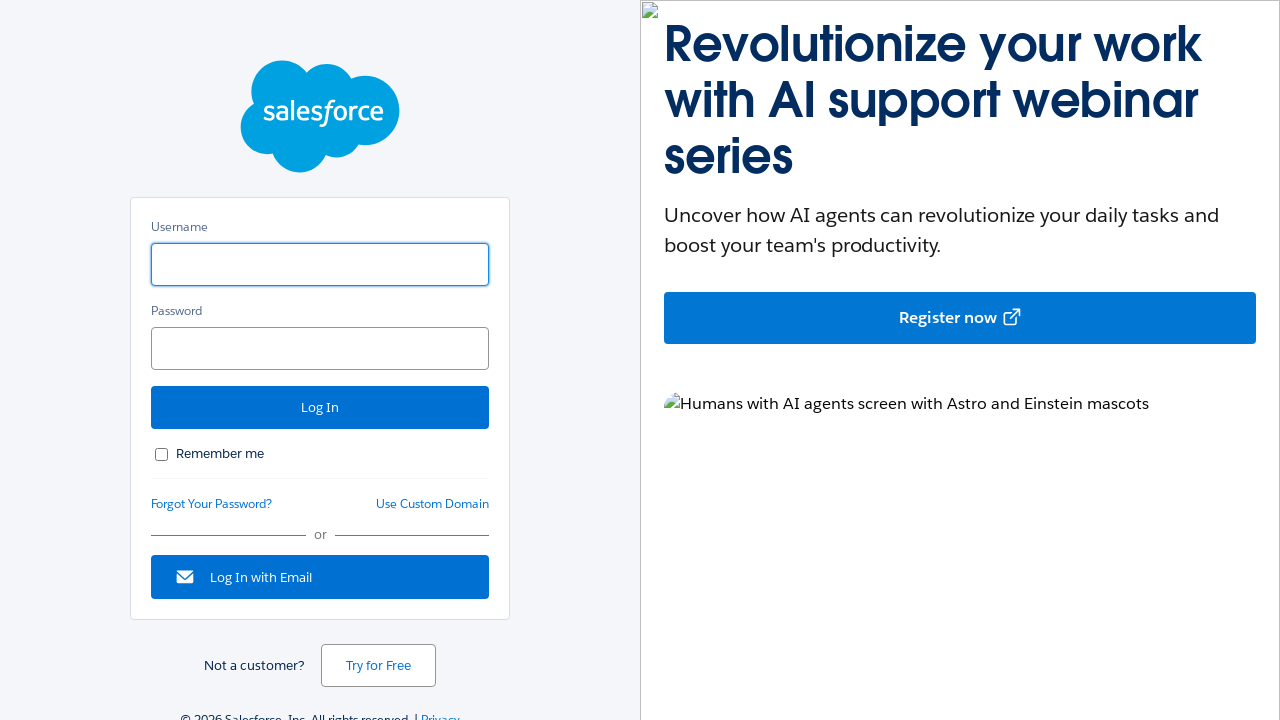

Retrieved logo element alt attribute
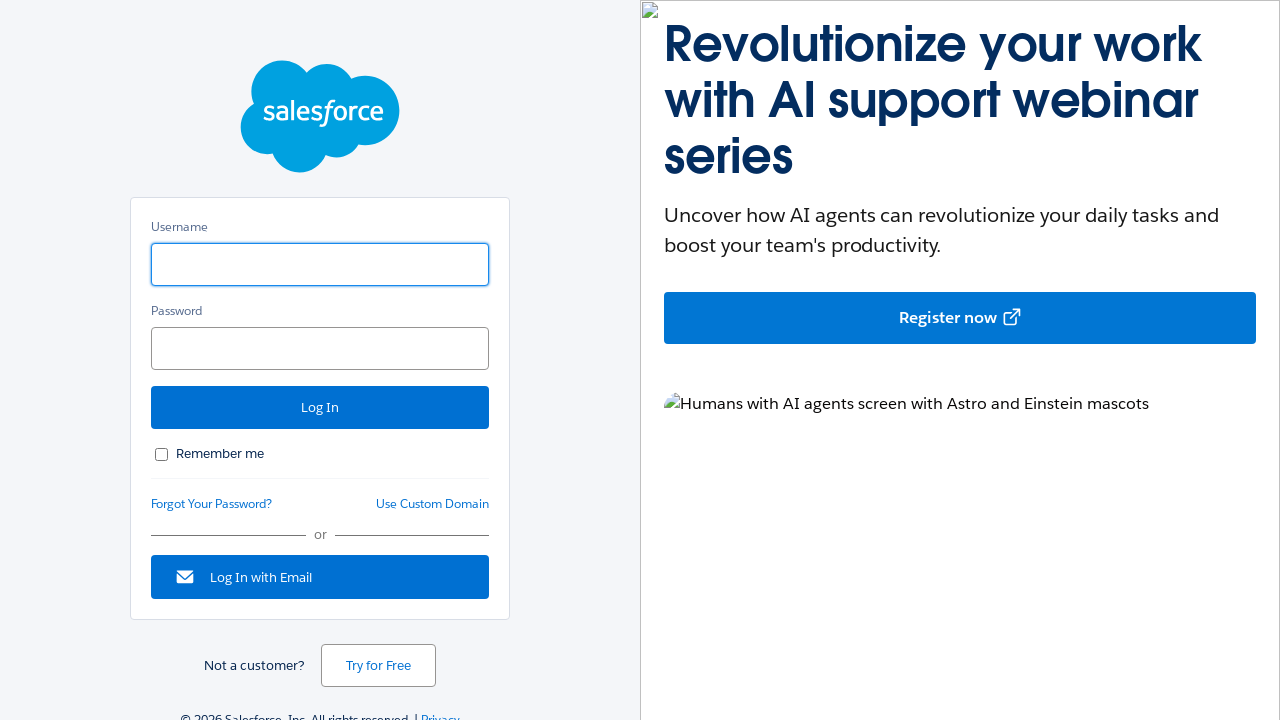

Printed logo tag name: IMG
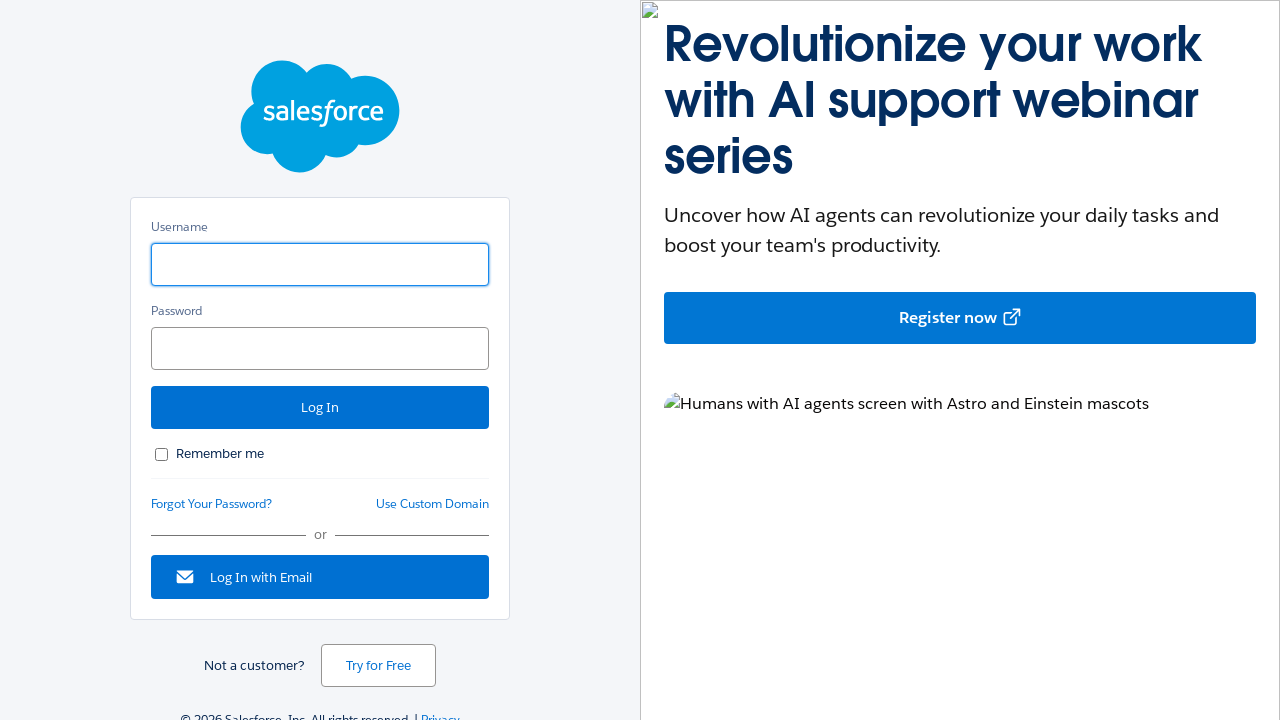

Printed logo alt text: Salesforce
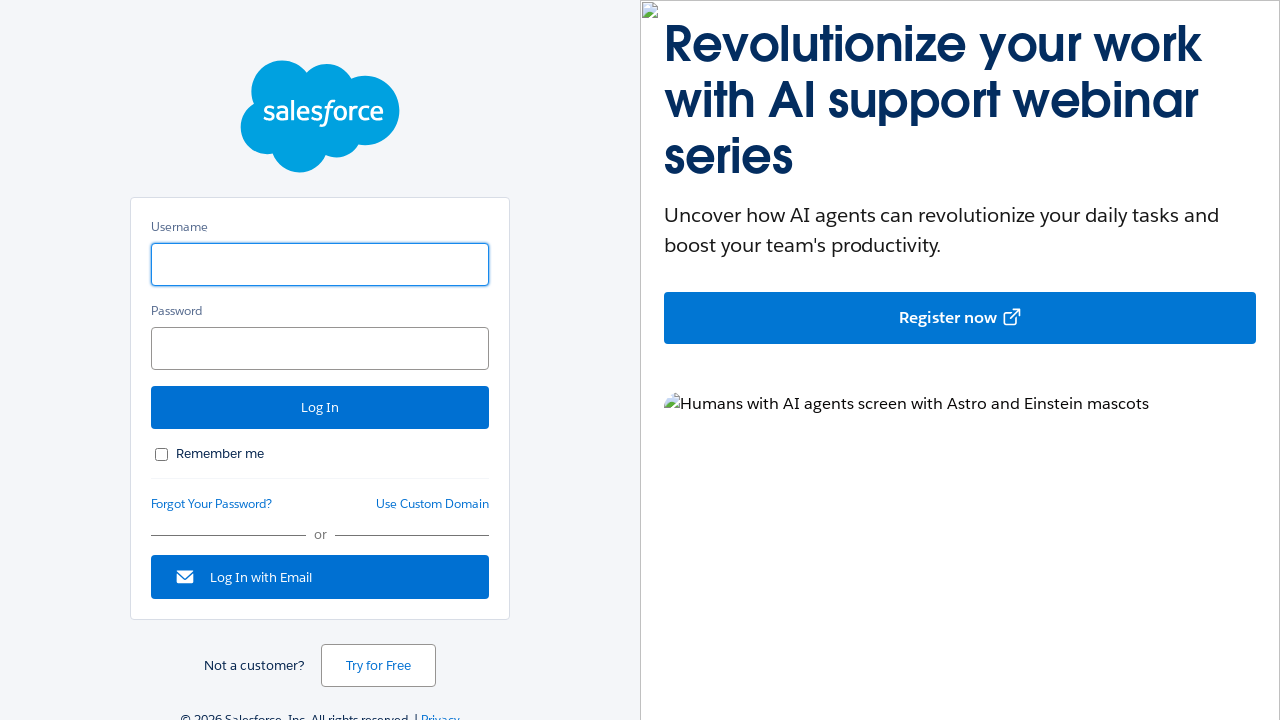

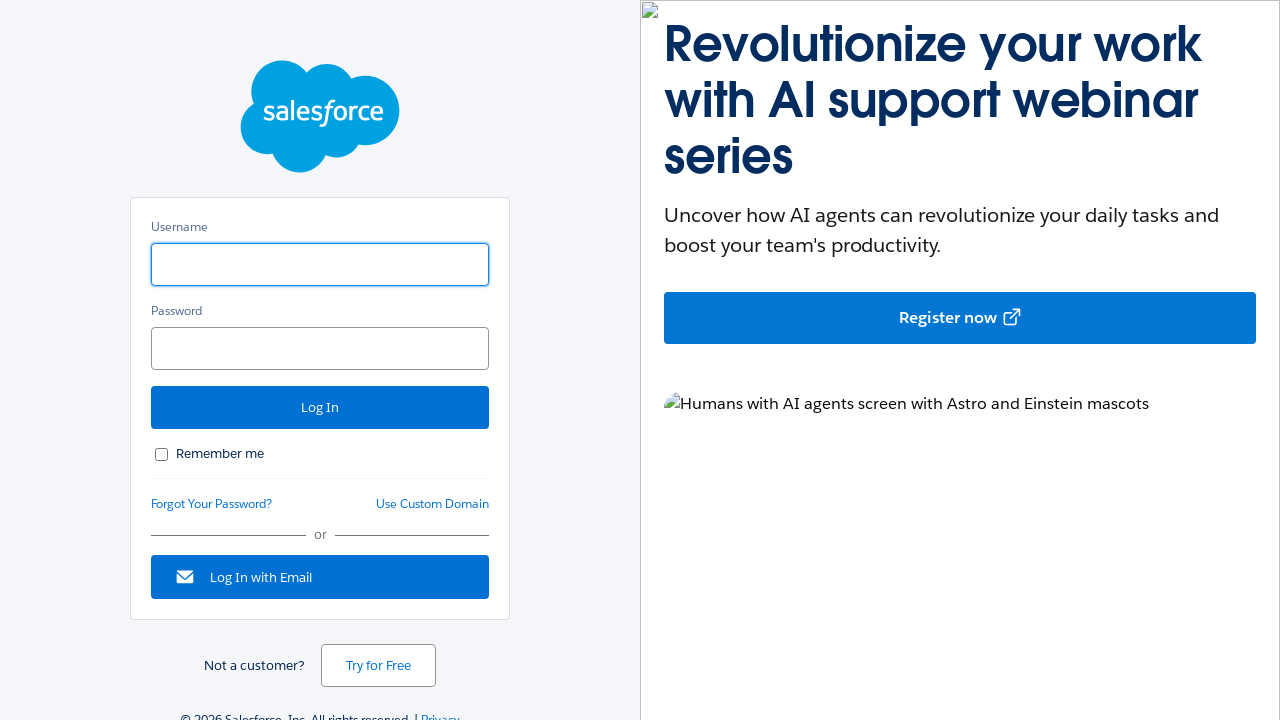